Tests page scrolling functionality by scrolling down the practice page using JavaScript execution

Starting URL: https://www.letskodeit.com/practice

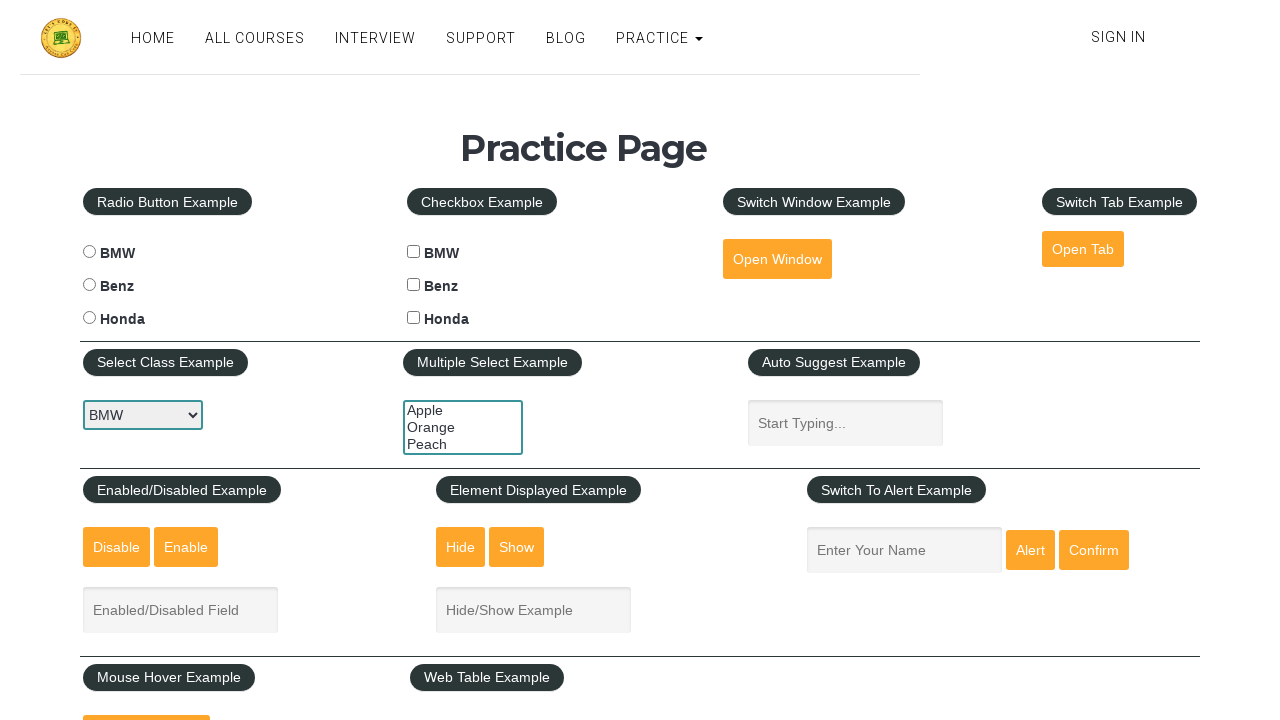

Scrolled down the practice page by 2000 pixels using JavaScript
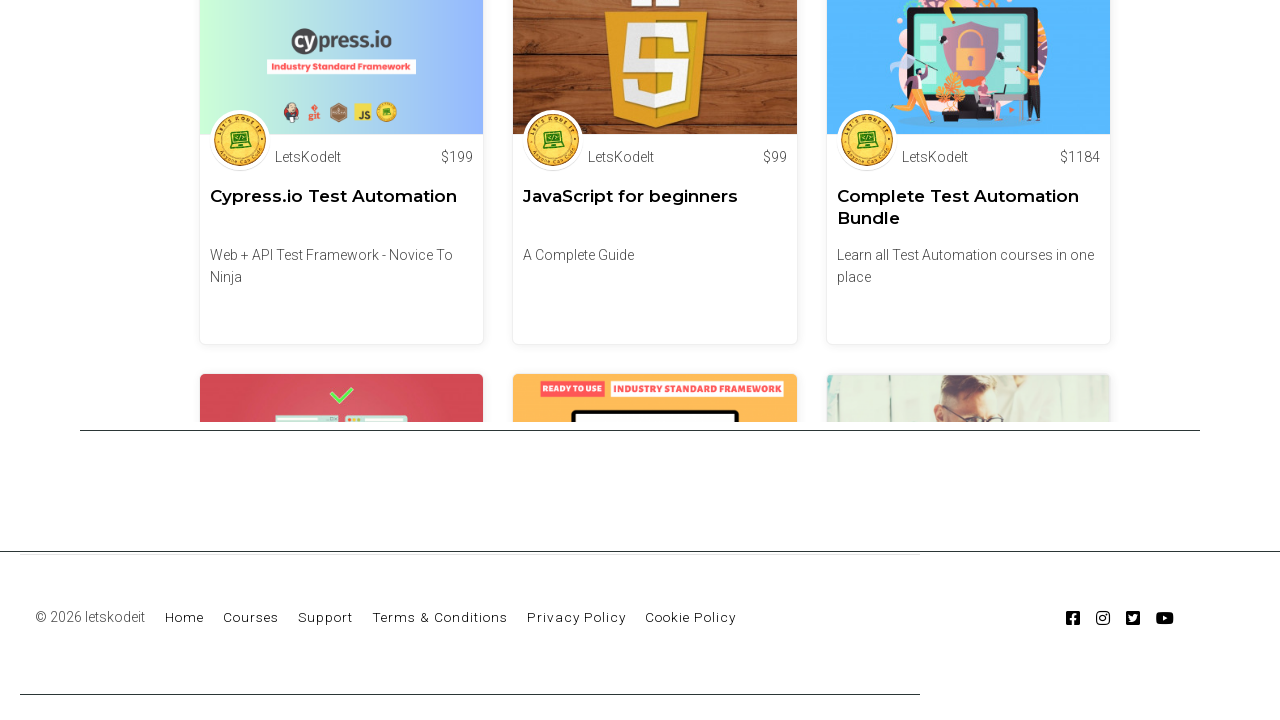

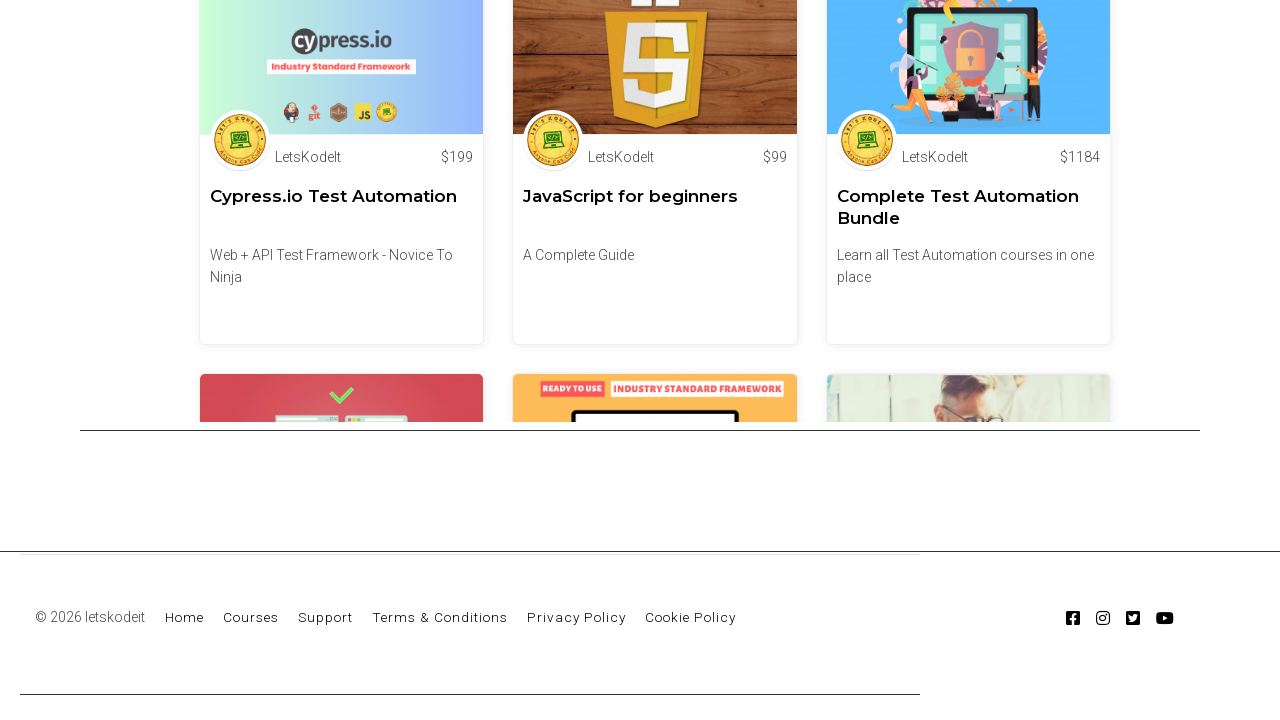